Tests iframe handling by switching to a frame by index and clicking on a select element

Starting URL: https://www.w3schools.com/tags/tryit.asp?filename=tryhtml_select

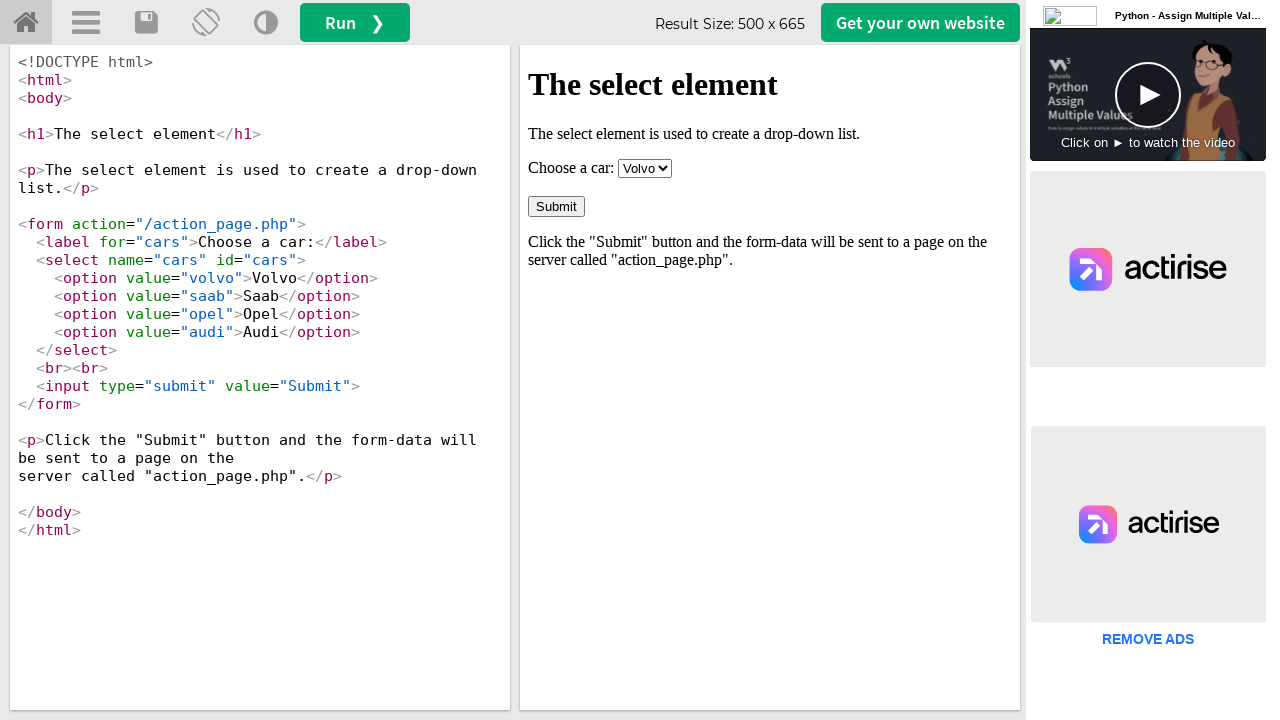

Waited for iframes to load
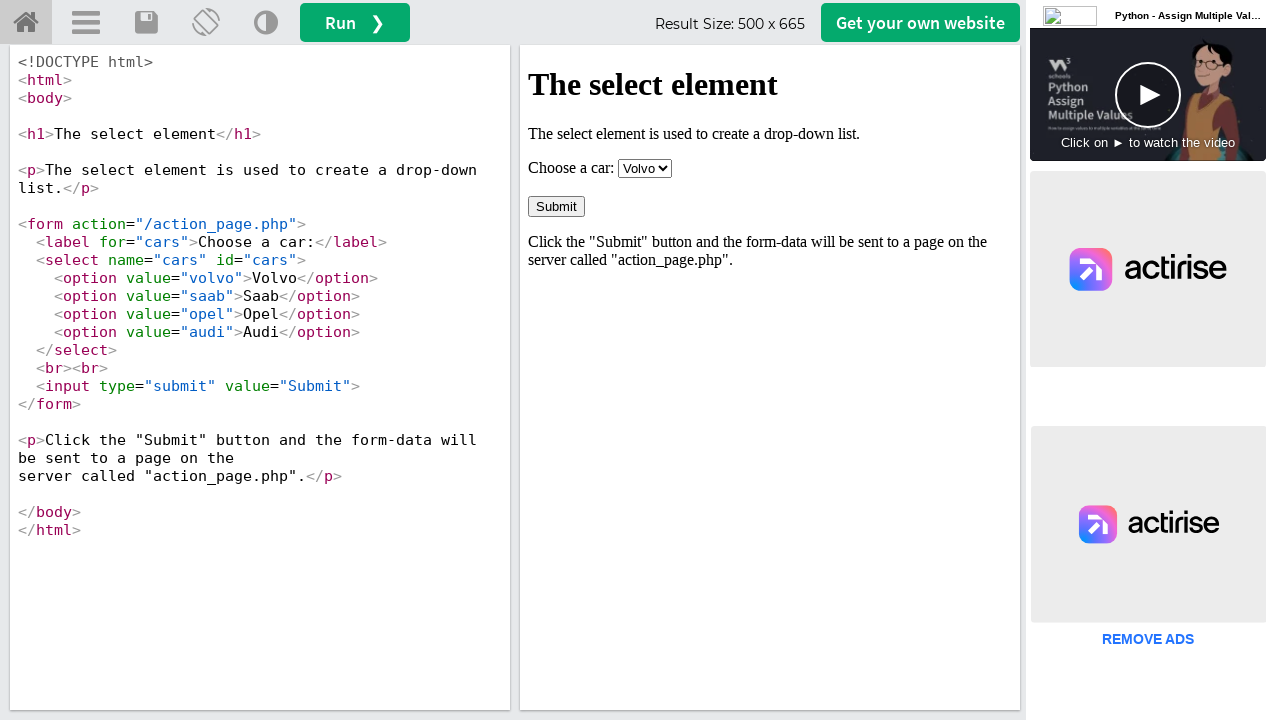

Retrieved all frames from page
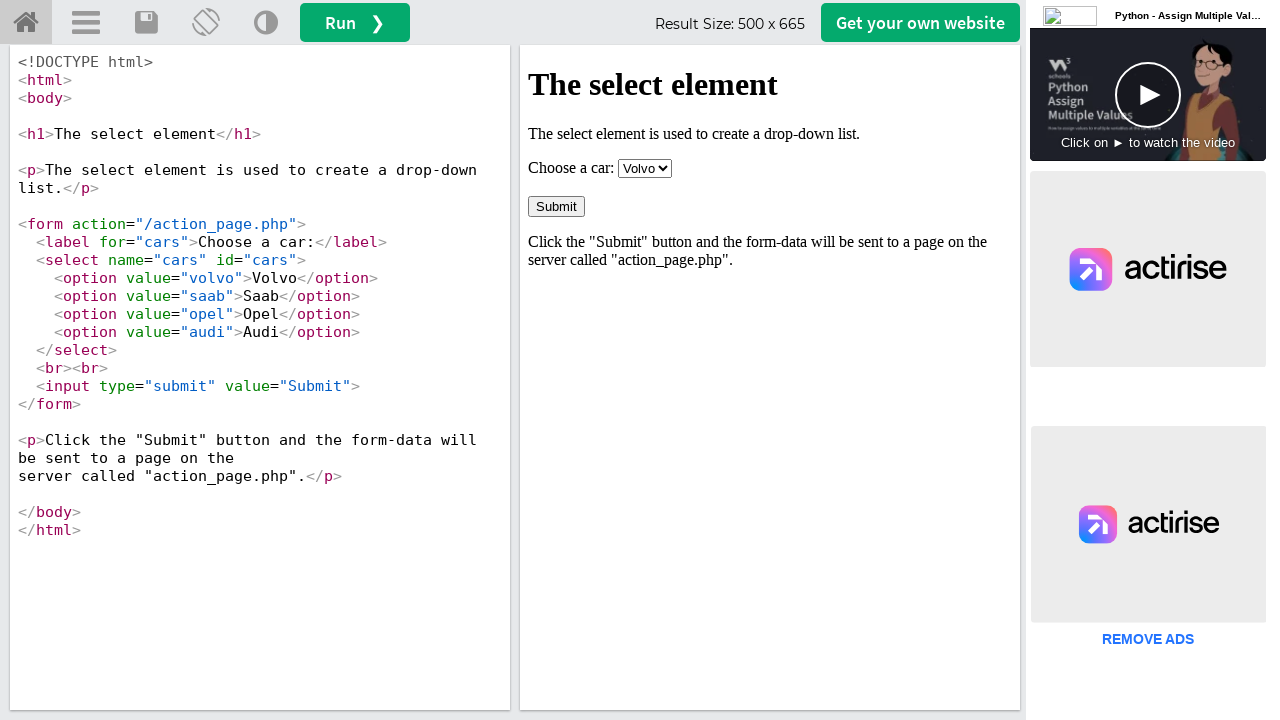

Switched to iframe at index 1 (iframeResult)
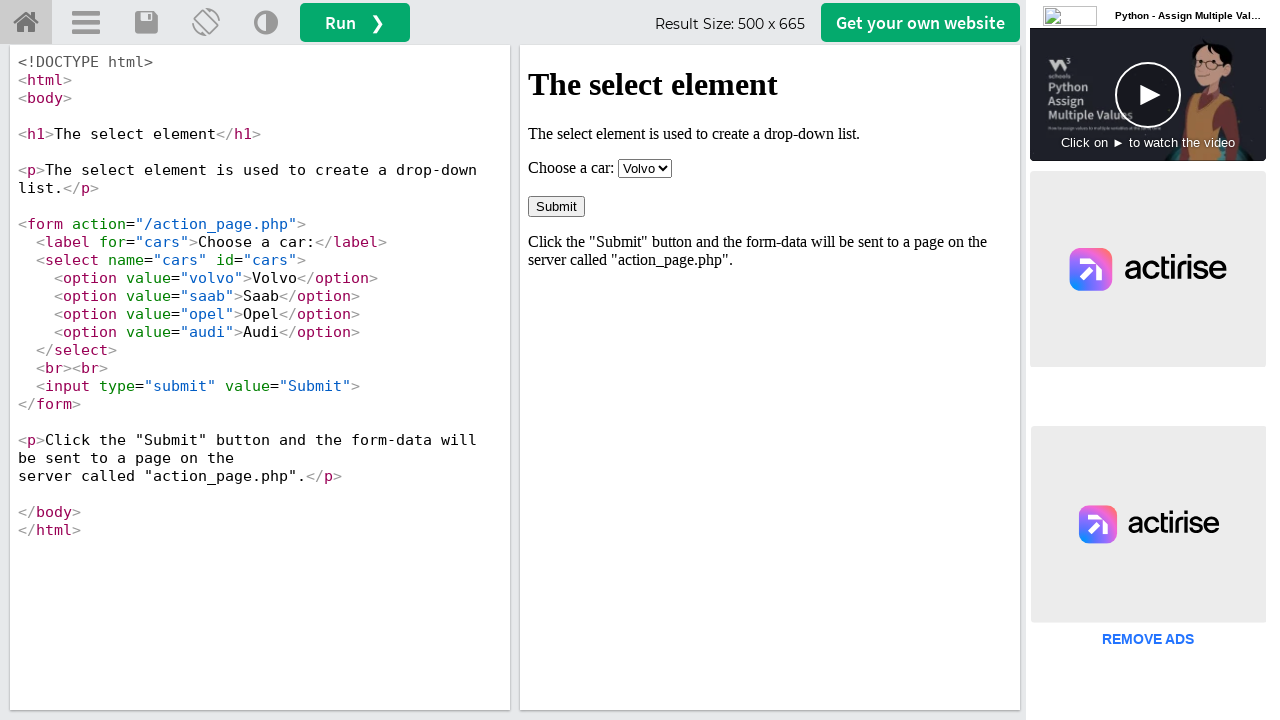

Clicked on select dropdown element within iframe at (645, 168) on select
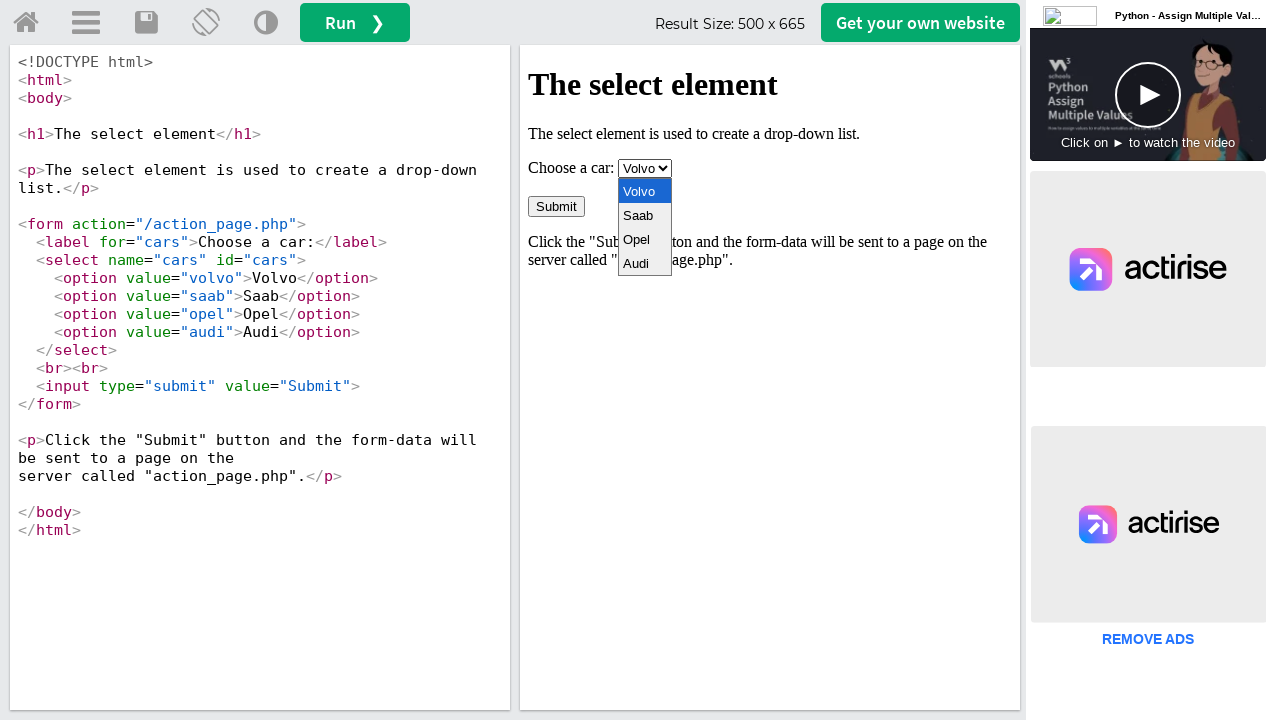

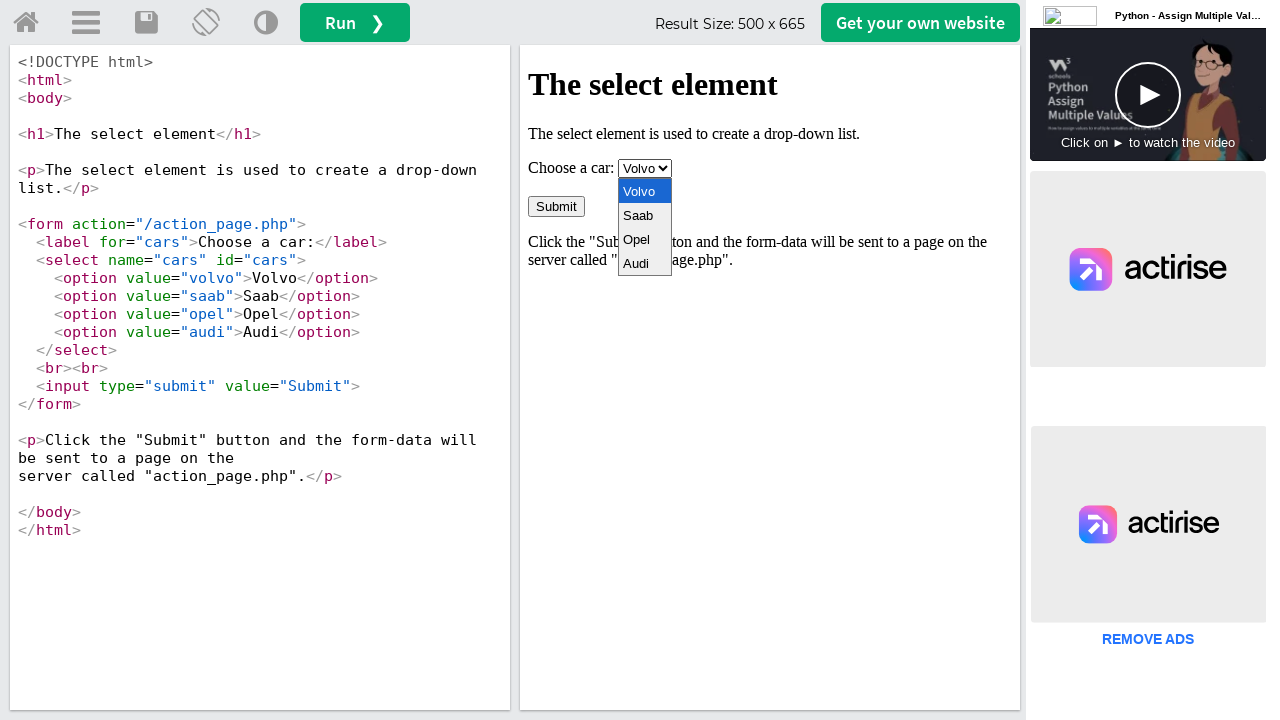